Navigates to RedBus homepage and verifies the page loads by checking the page title

Starting URL: https://www.redbus.in/

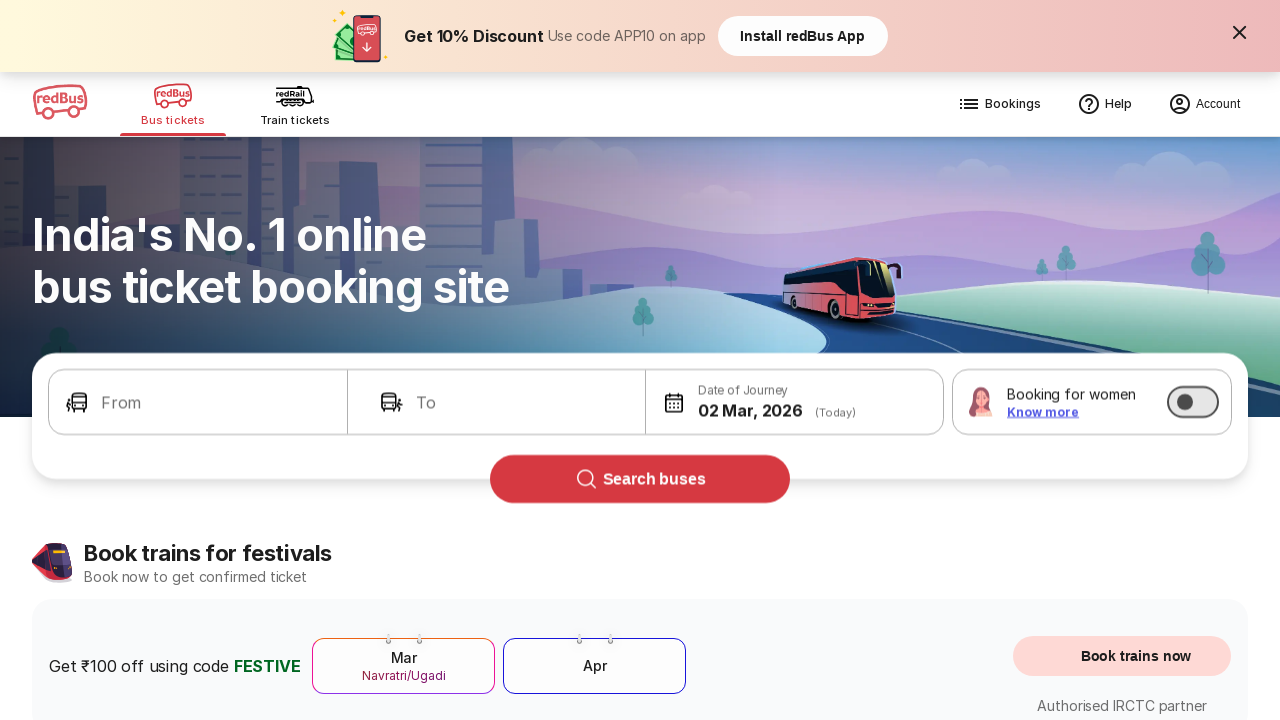

Waited for page to reach domcontentloaded state
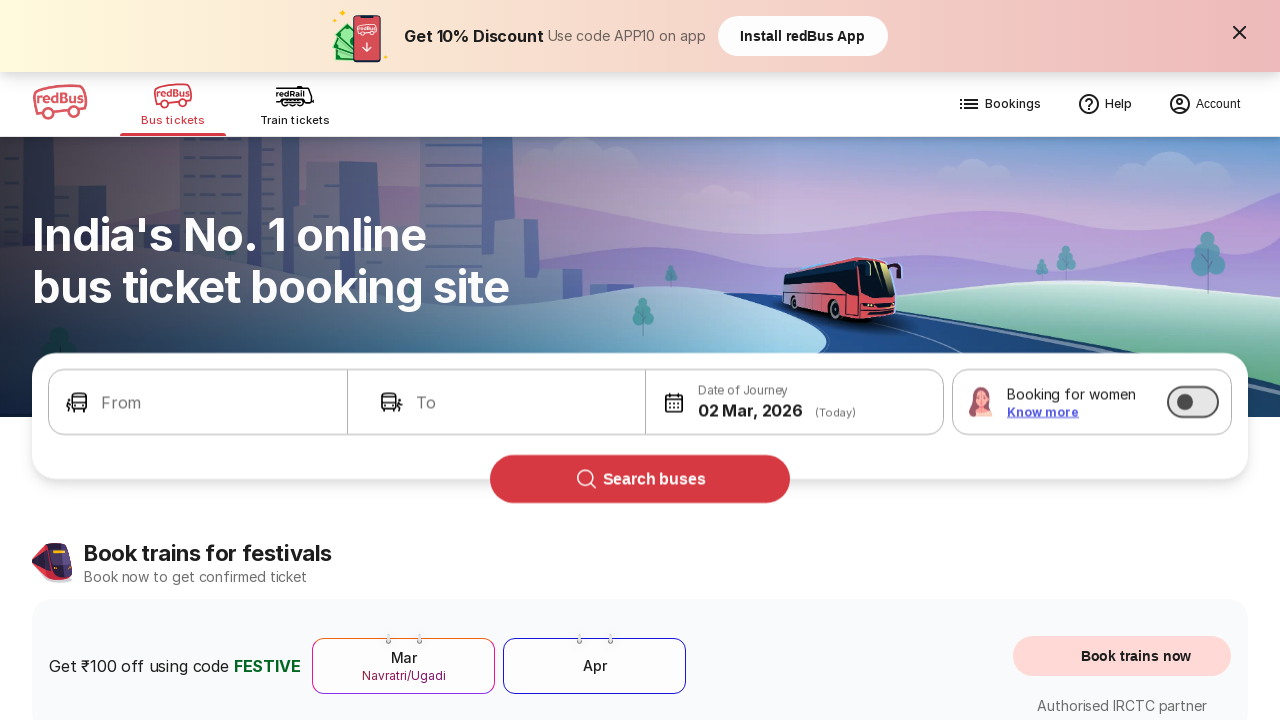

Retrieved page title from RedBus homepage
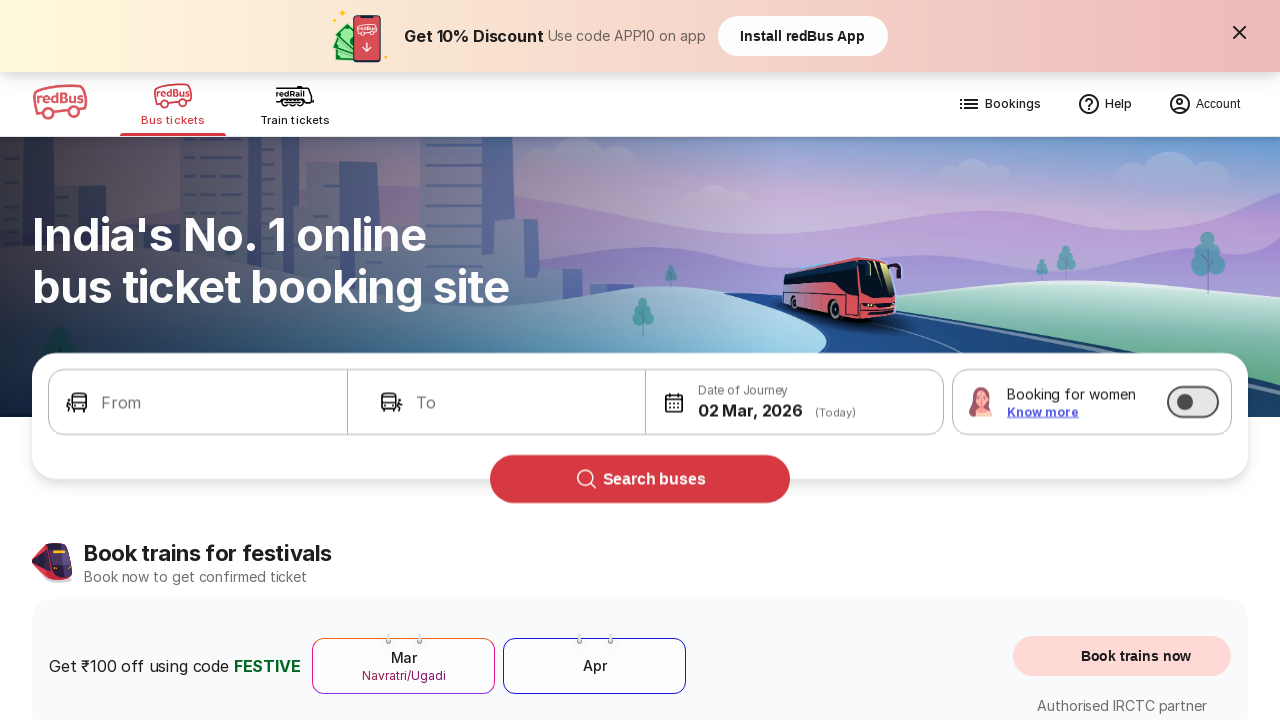

Verified page title is present and not empty
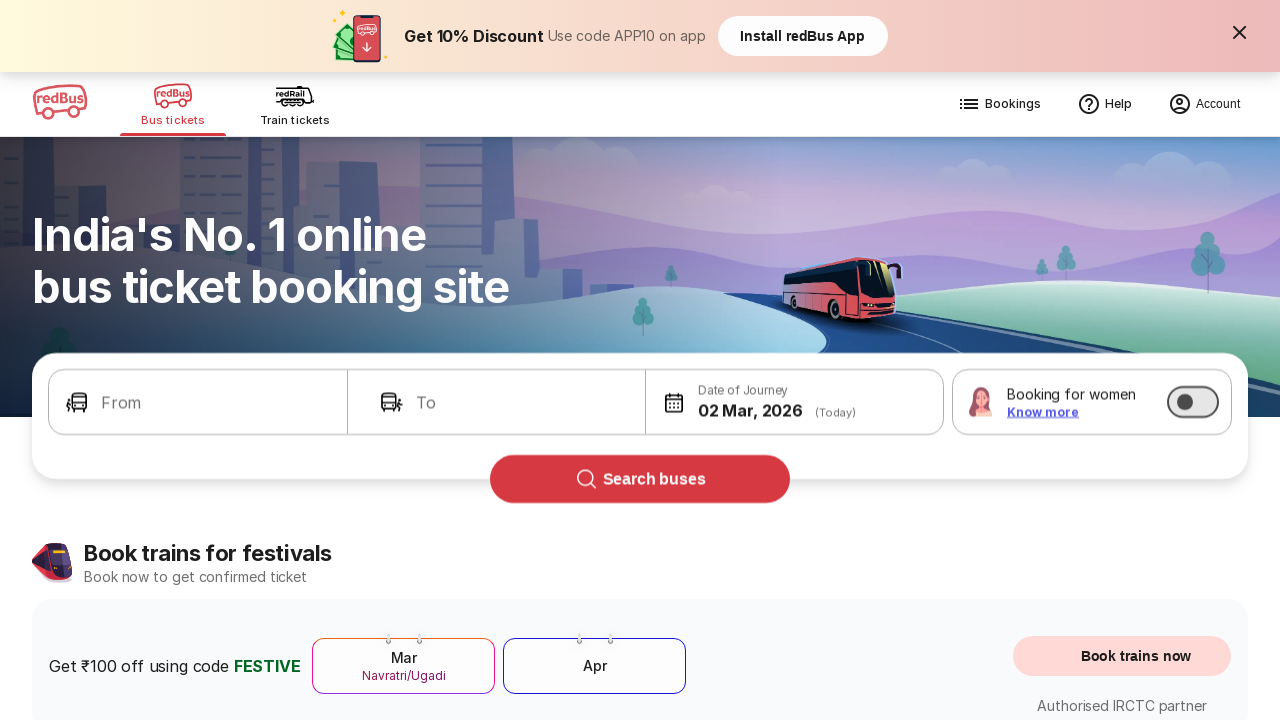

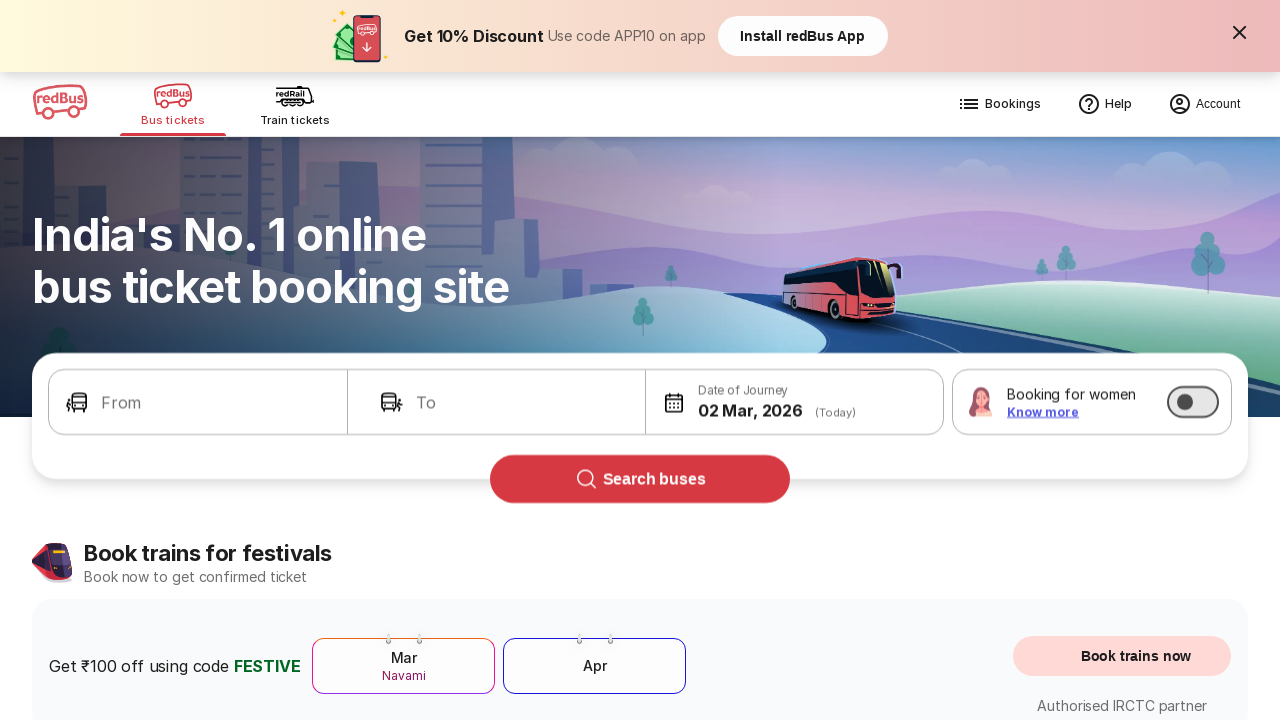